Tests clicking a button identified by its 'btn-primary' class on the UI Testing Playground class attribute challenge page

Starting URL: http://uitestingplayground.com/classattr

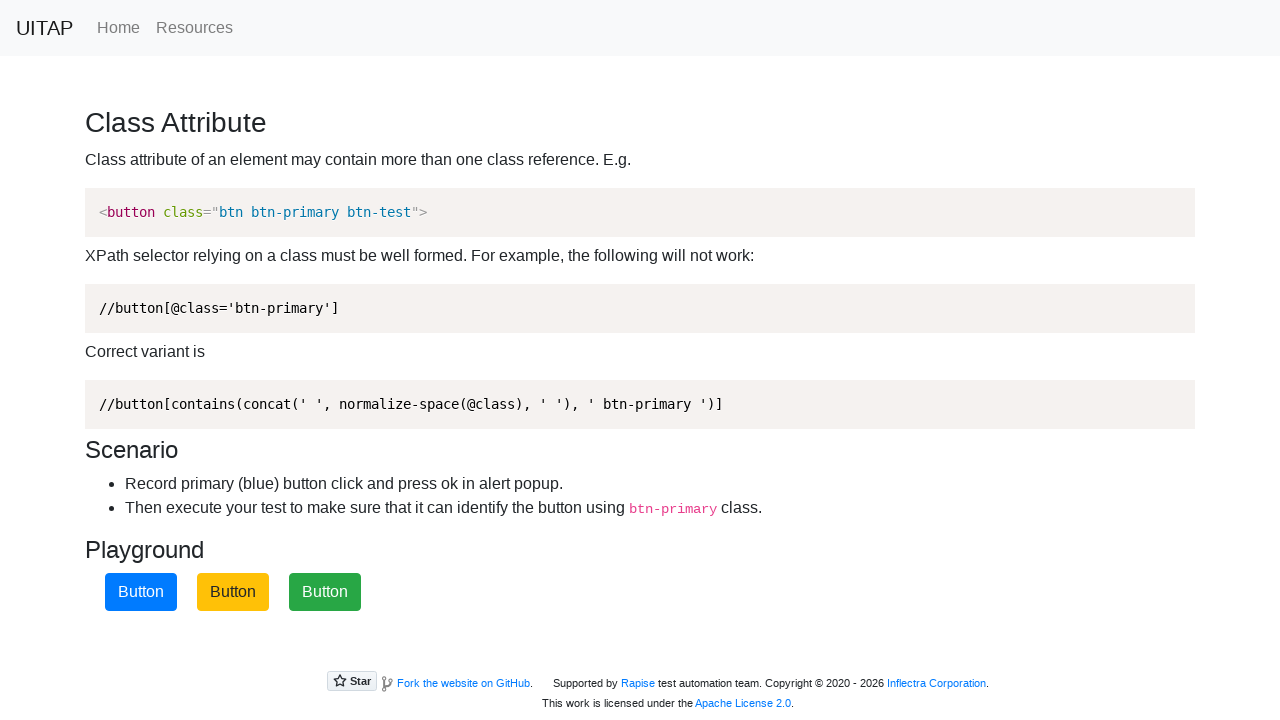

Navigated to UI Testing Playground class attribute challenge page
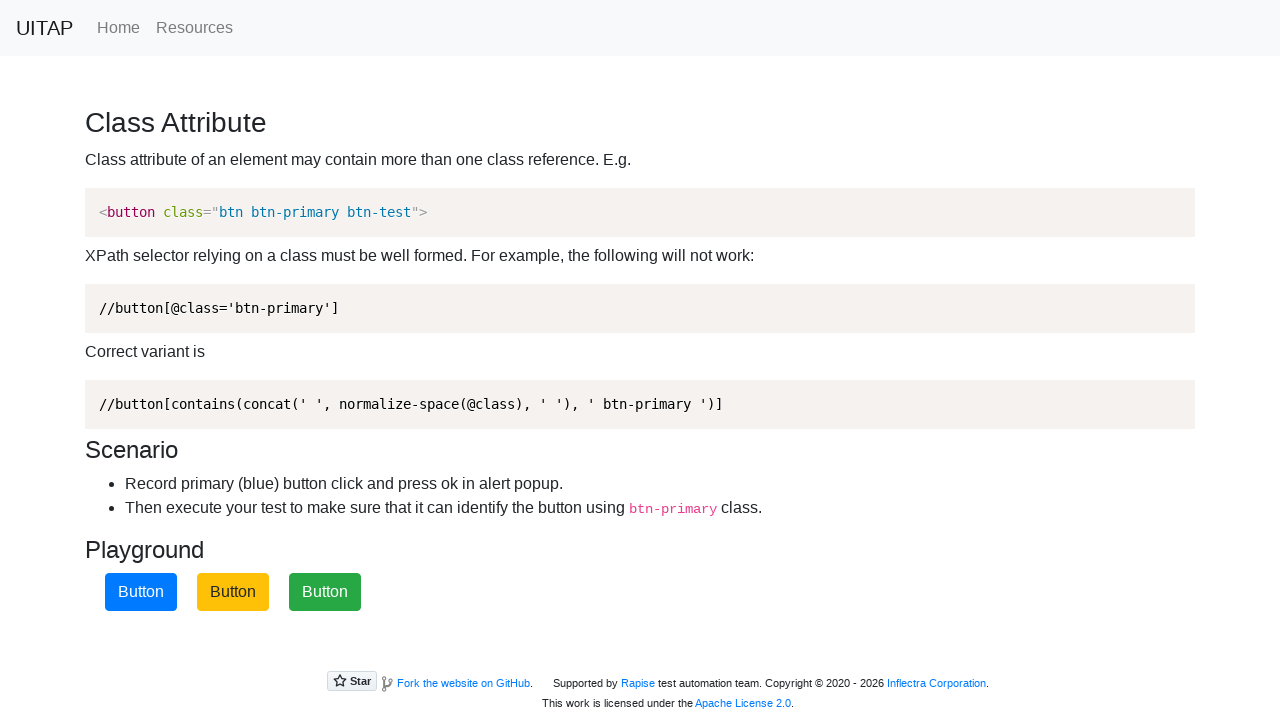

Clicked button with 'btn-primary' class at (141, 592) on xpath=//button[contains(@class,'btn-primary')]
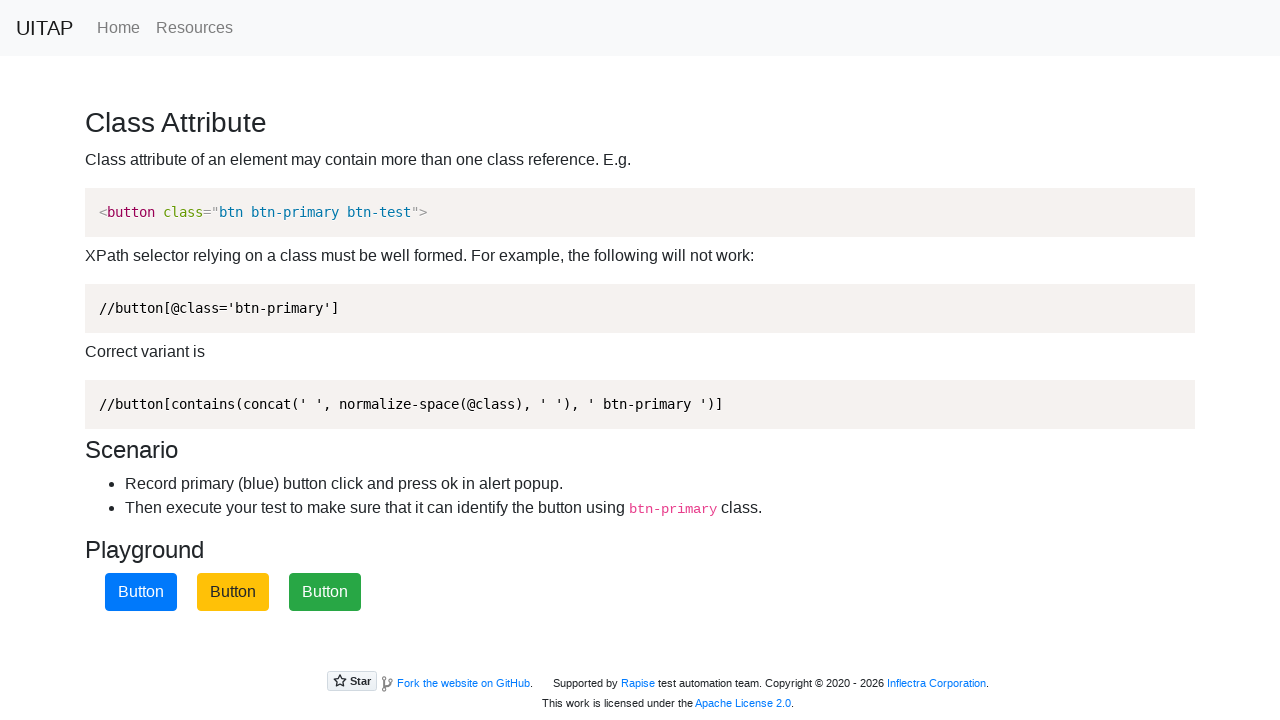

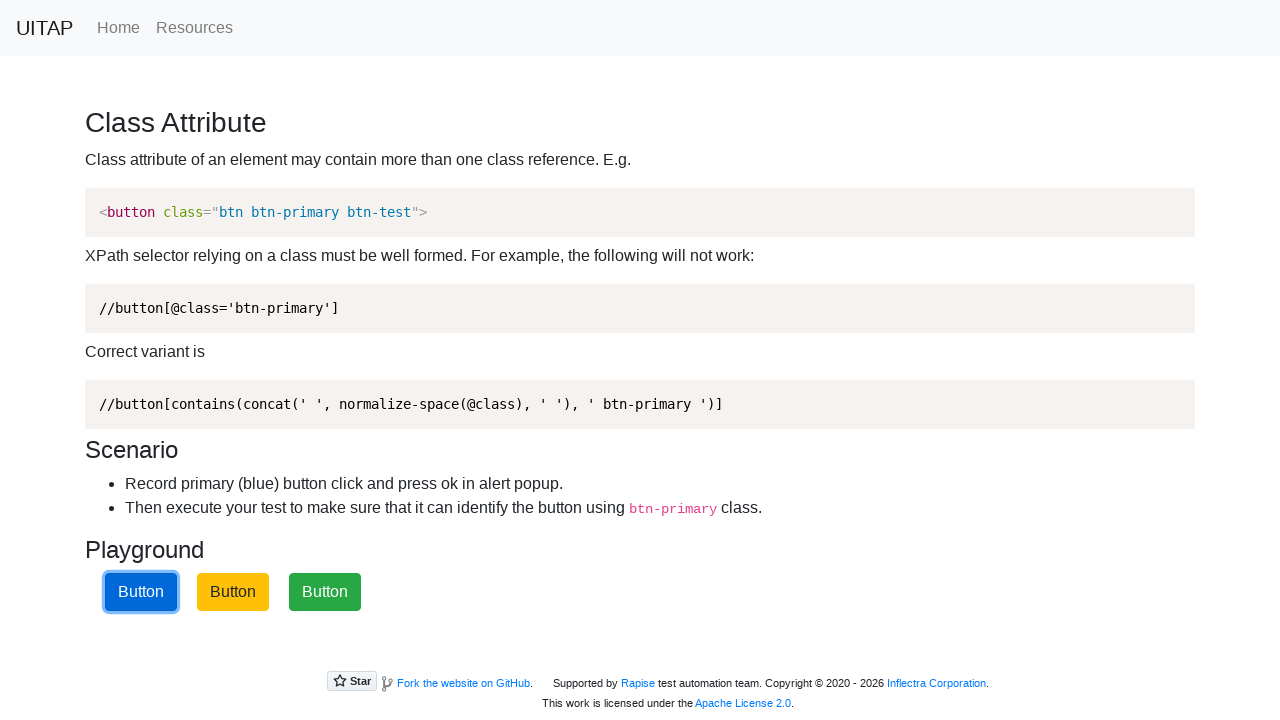